Tests form submission by clicking a link with mathematically calculated text, then filling in a form with first name, last name, city, and country fields before submitting.

Starting URL: http://suninjuly.github.io/find_link_text

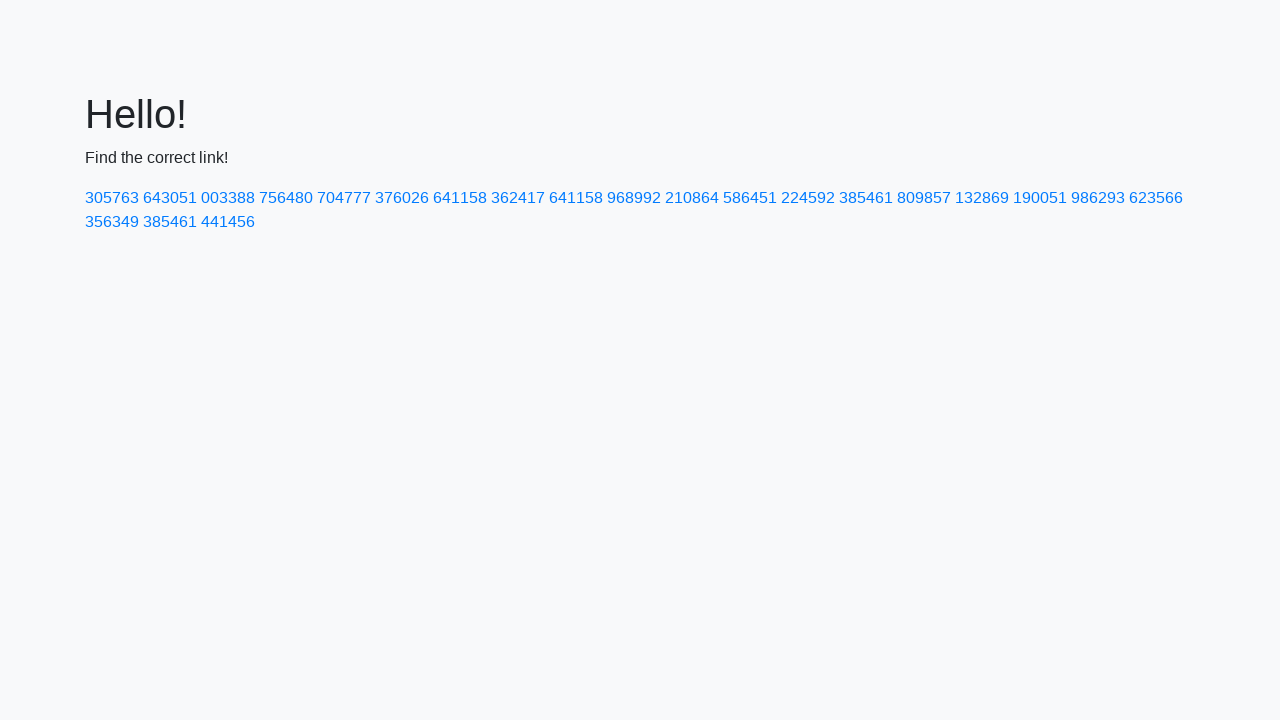

Clicked link with mathematically calculated text value at (808, 198) on text=224592
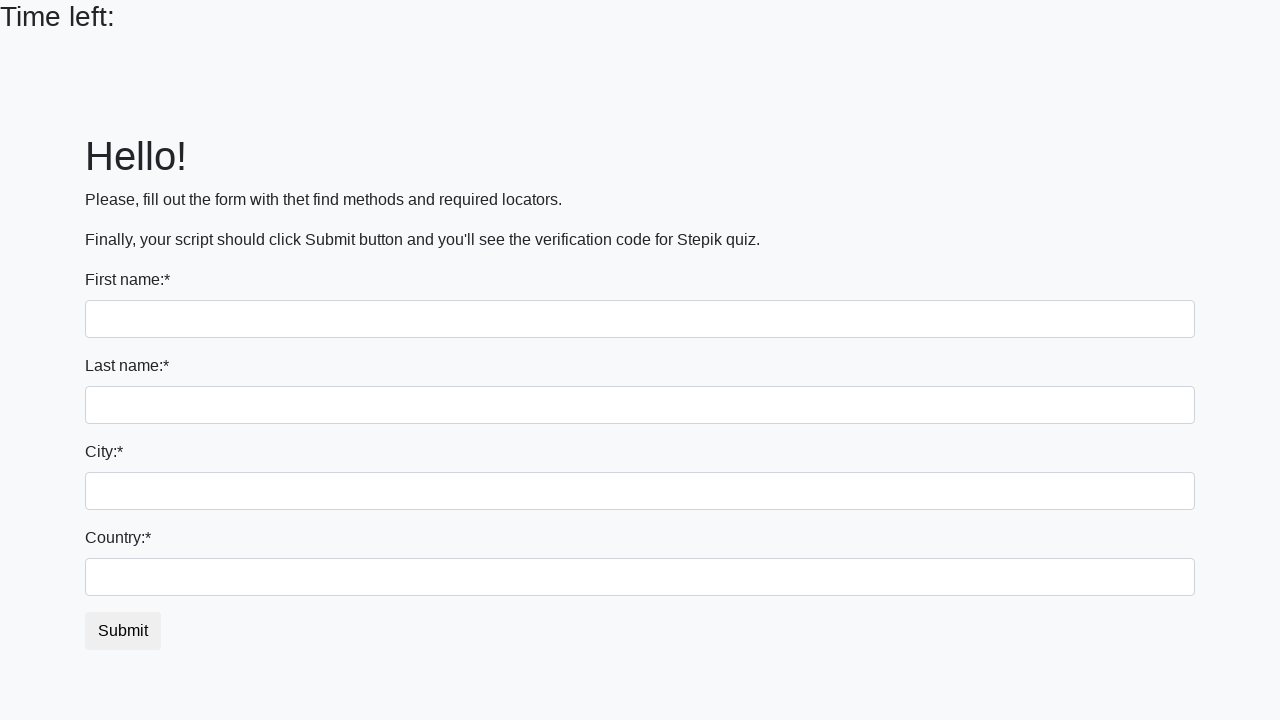

Filled first name field with 'Ira' on input
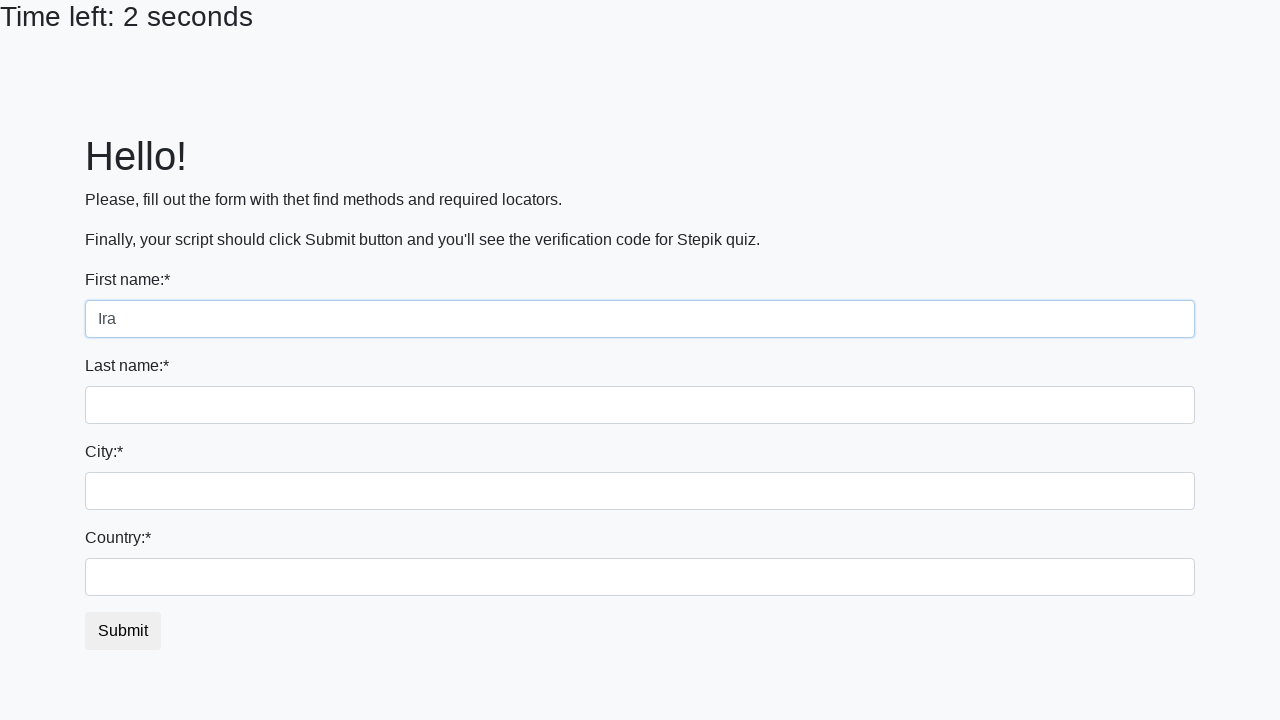

Filled last name field with 'Brasl' on input[name='last_name']
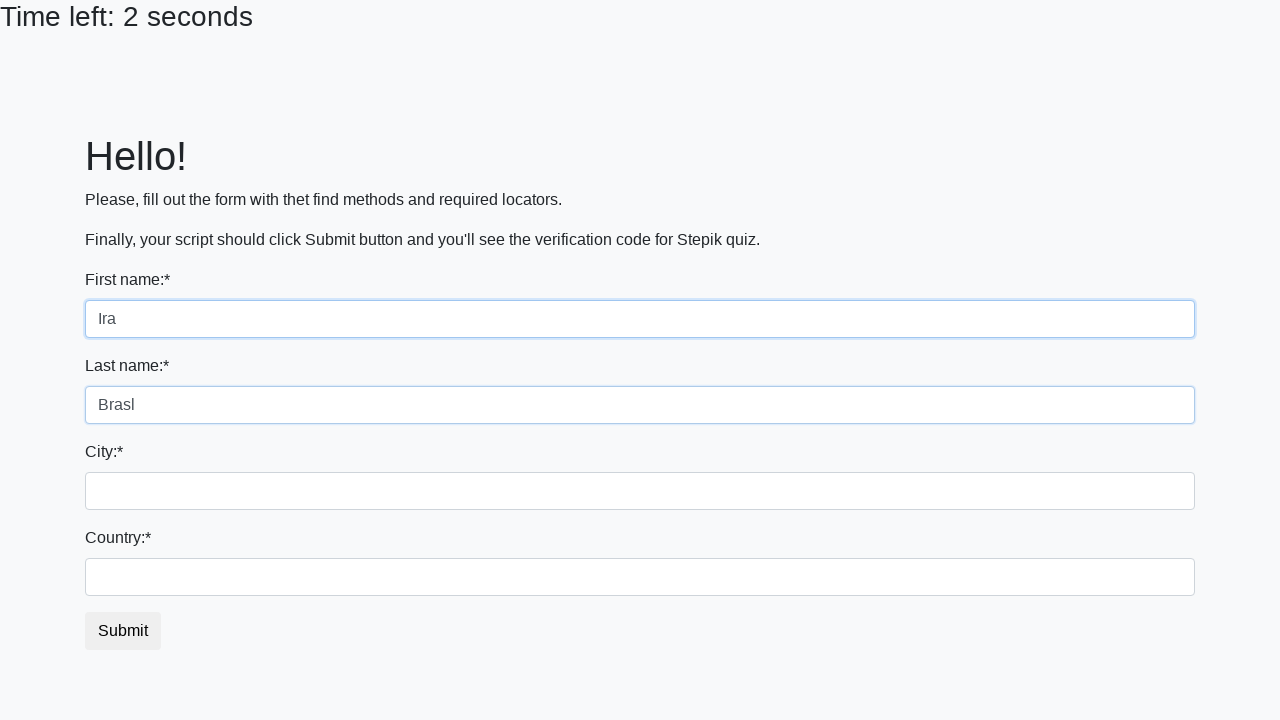

Filled city field with 'Uzhgorod' on .form-control.city
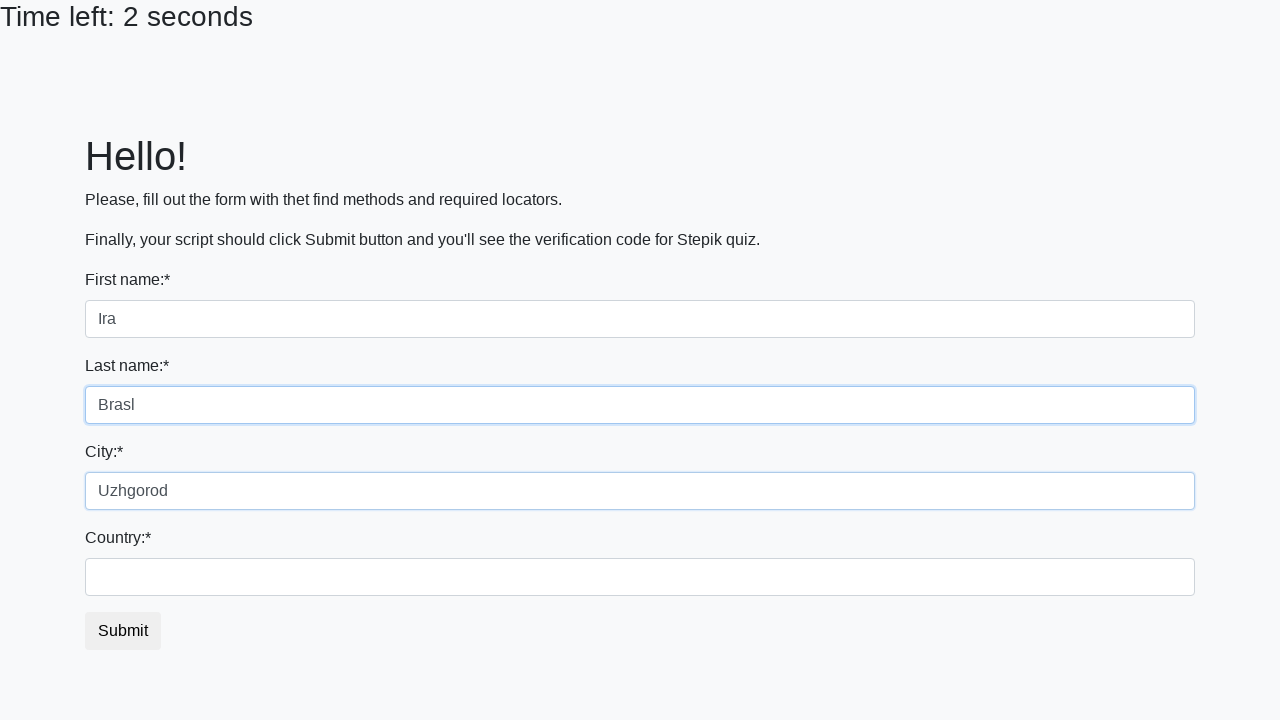

Filled country field with 'Ukraine' on #country
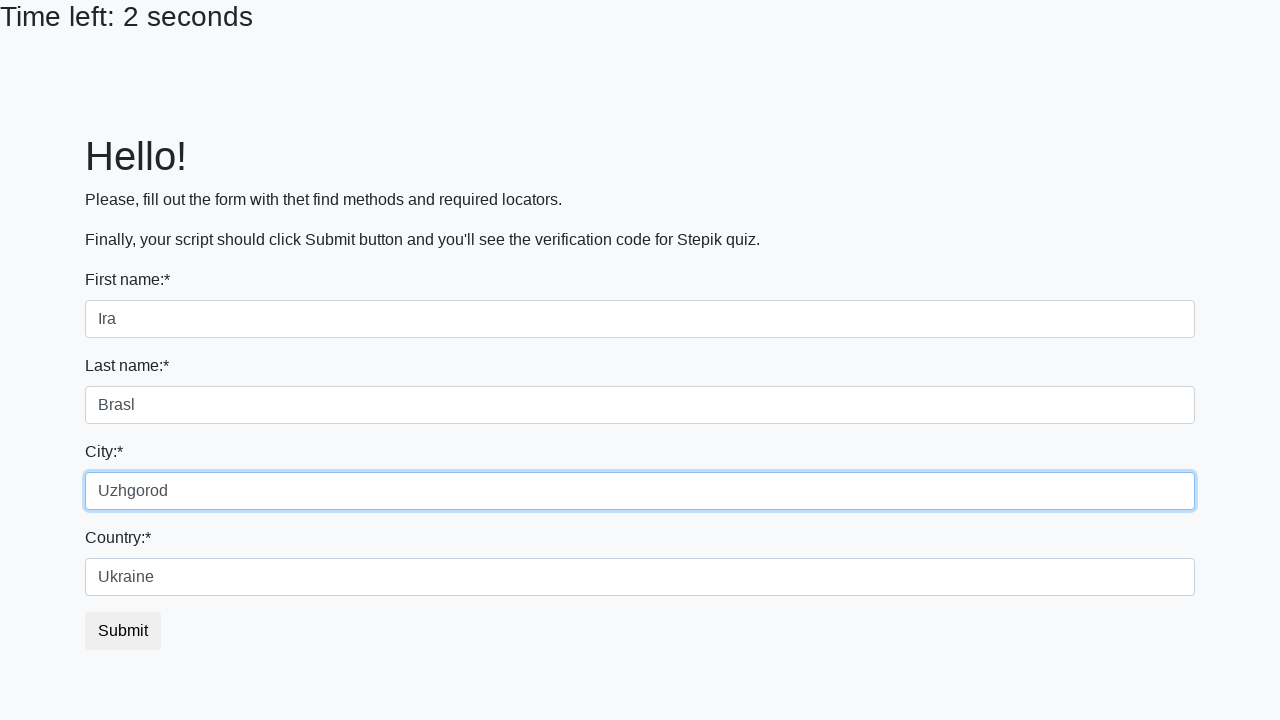

Clicked submit button to submit the form at (123, 631) on button.btn
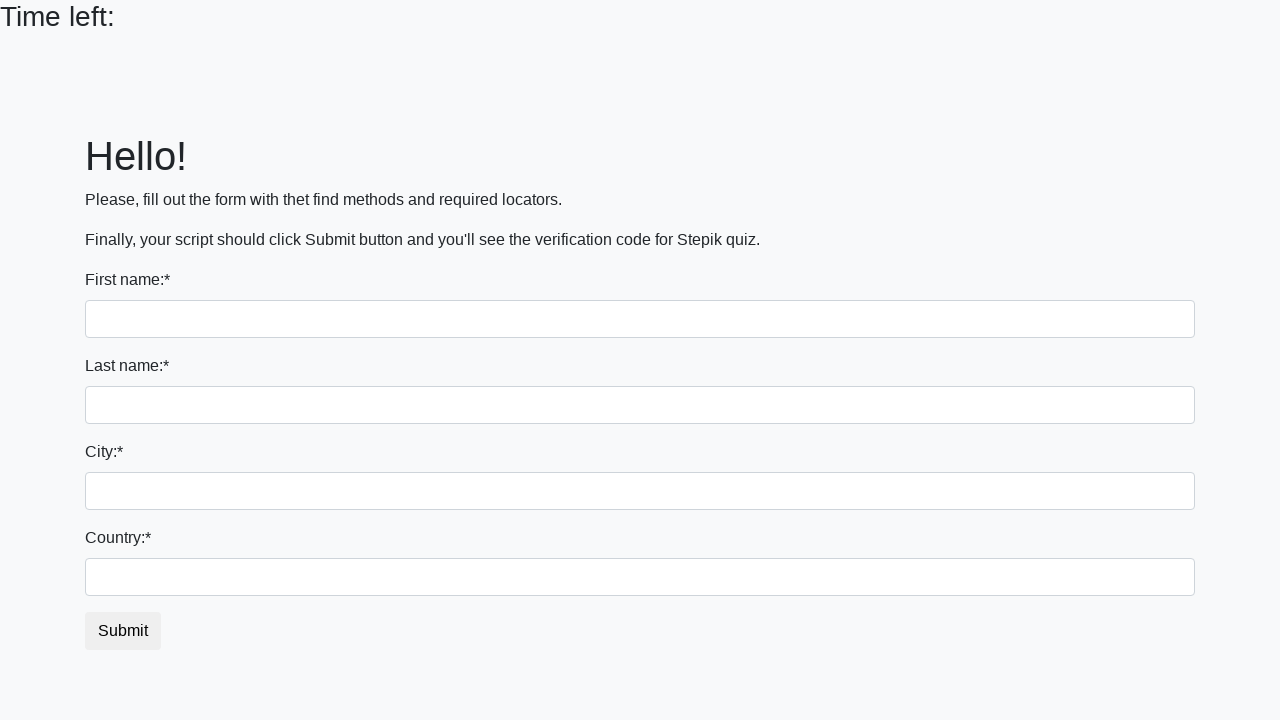

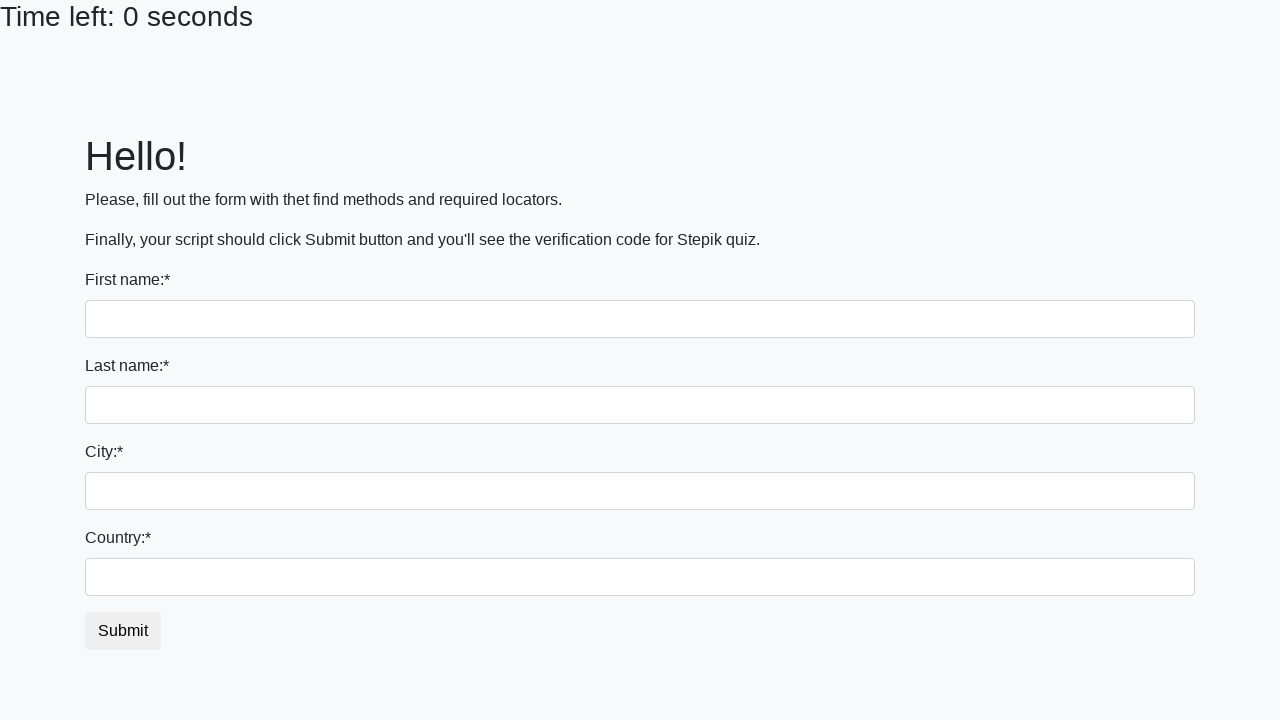